Tests calendar date picker functionality by selecting a specific date (June 15, 2027) through the calendar navigation and verifies the selected values are correctly displayed in the input fields.

Starting URL: https://rahulshettyacademy.com/seleniumPractise/#/offers

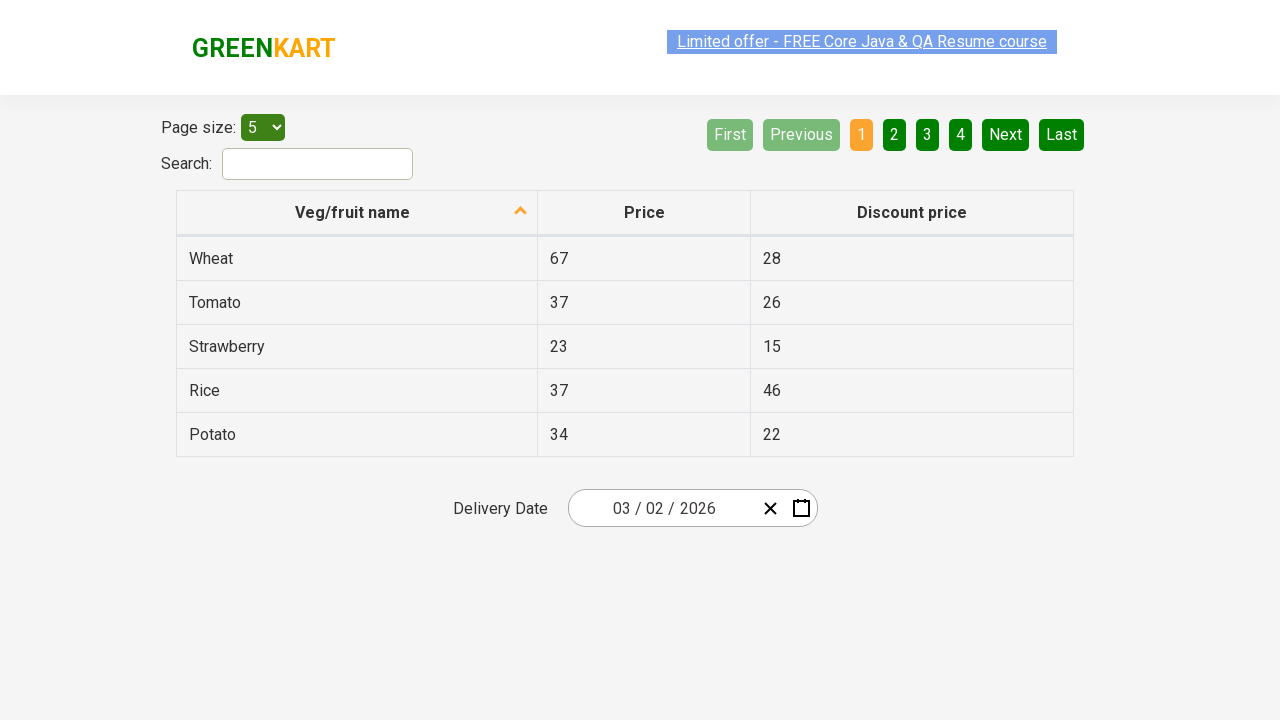

Clicked date picker input group to open calendar at (662, 508) on .react-date-picker__inputGroup
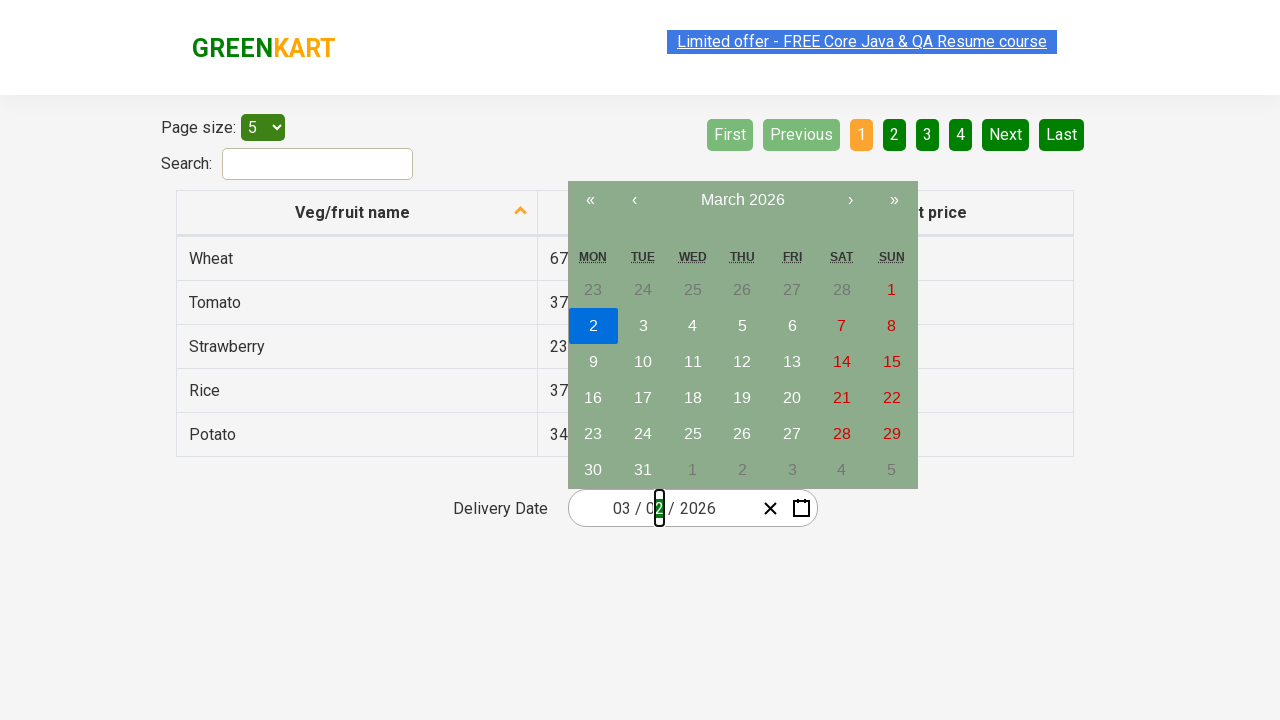

Clicked navigation label to switch to month view at (742, 200) on .react-calendar__navigation__label
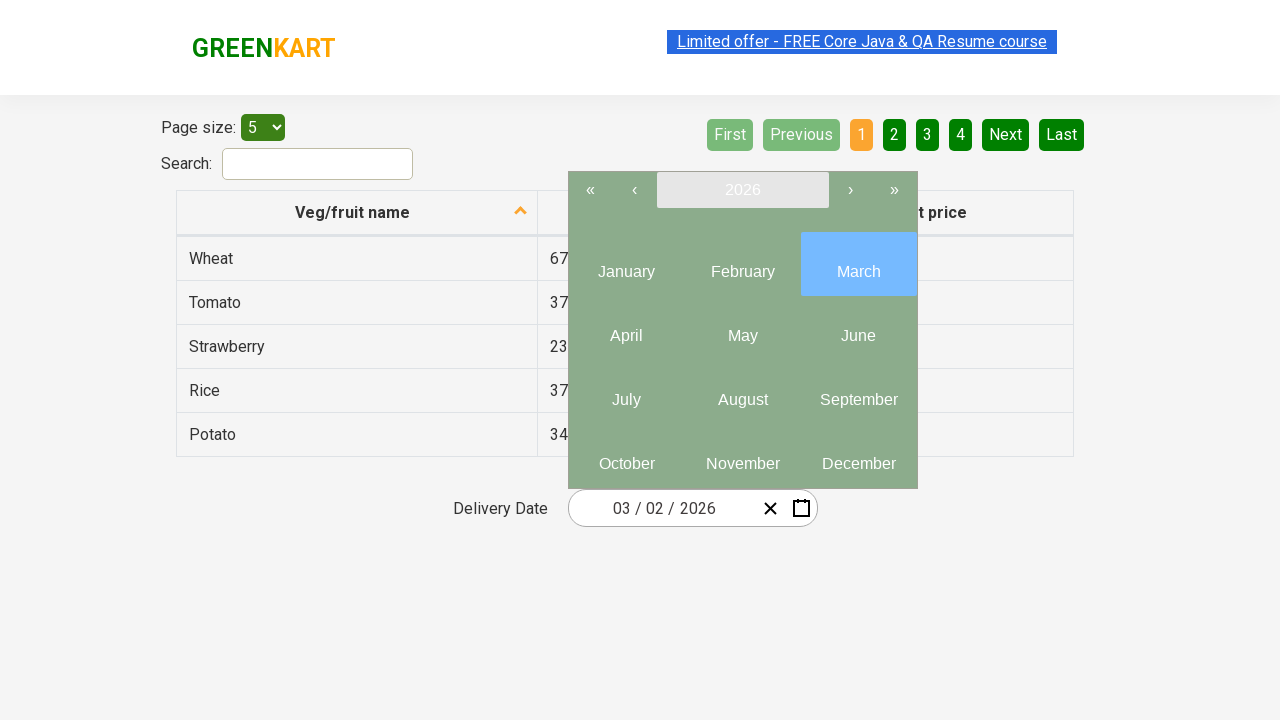

Clicked navigation label again to switch to year view at (742, 190) on .react-calendar__navigation__label
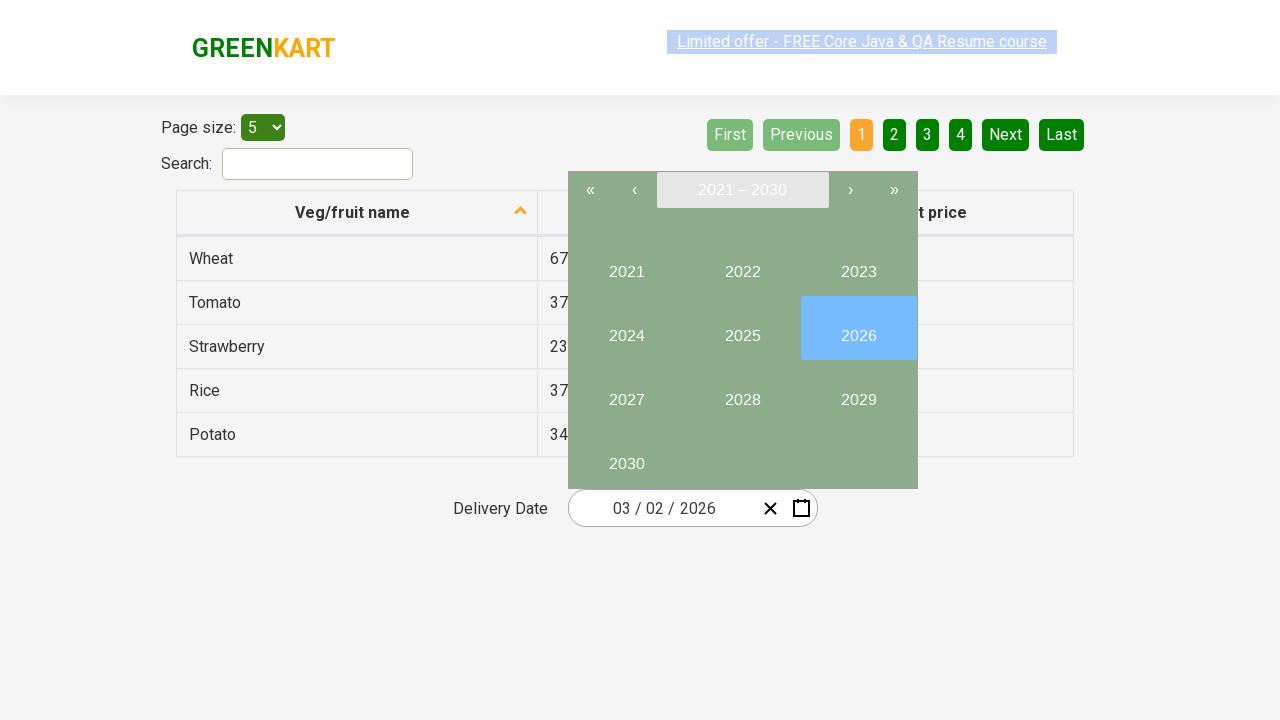

Selected year 2027 at (626, 392) on internal:text="2027"i
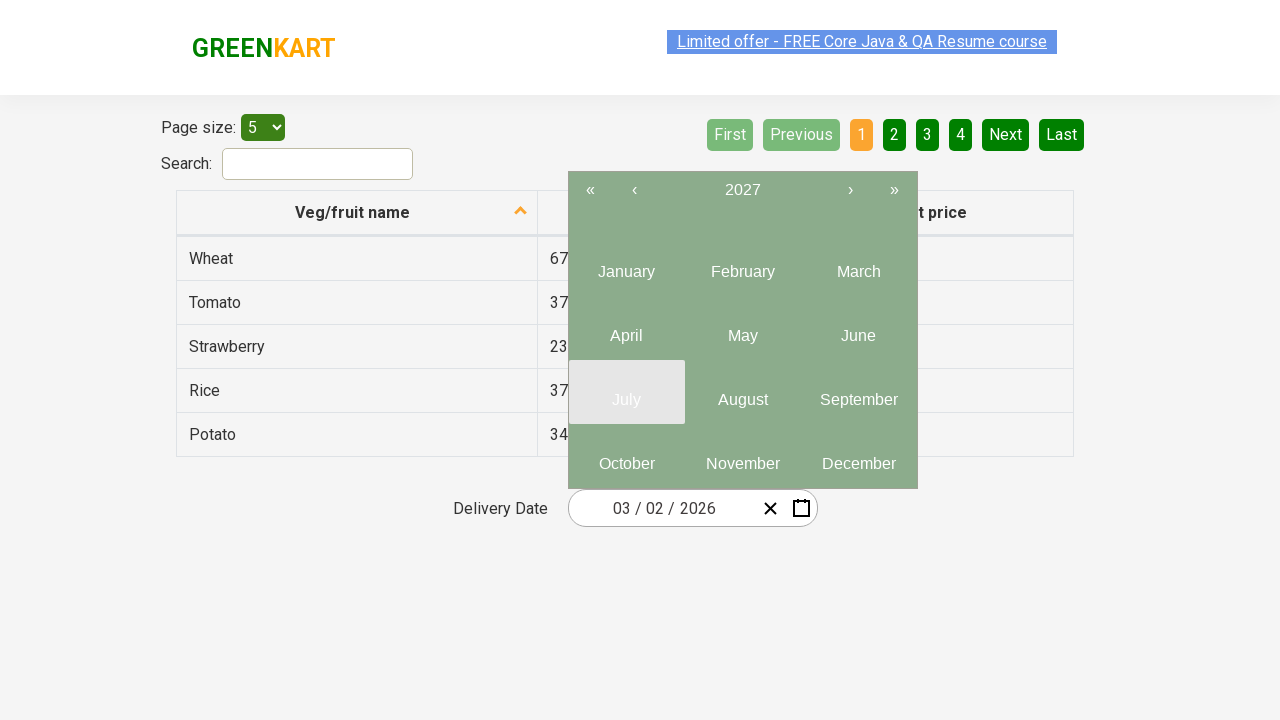

Selected month 6 (June) at (858, 328) on .react-calendar__year-view__months__month >> nth=5
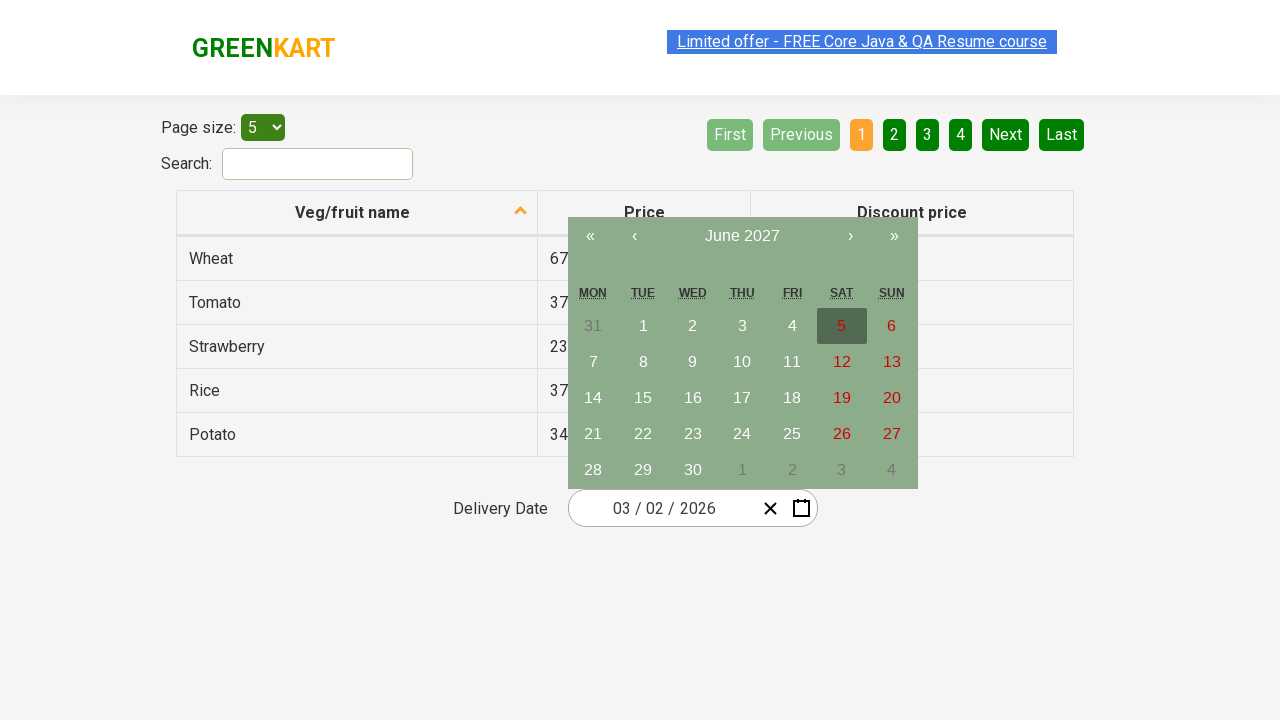

Selected date 15 at (643, 398) on //abbr[text()='15']
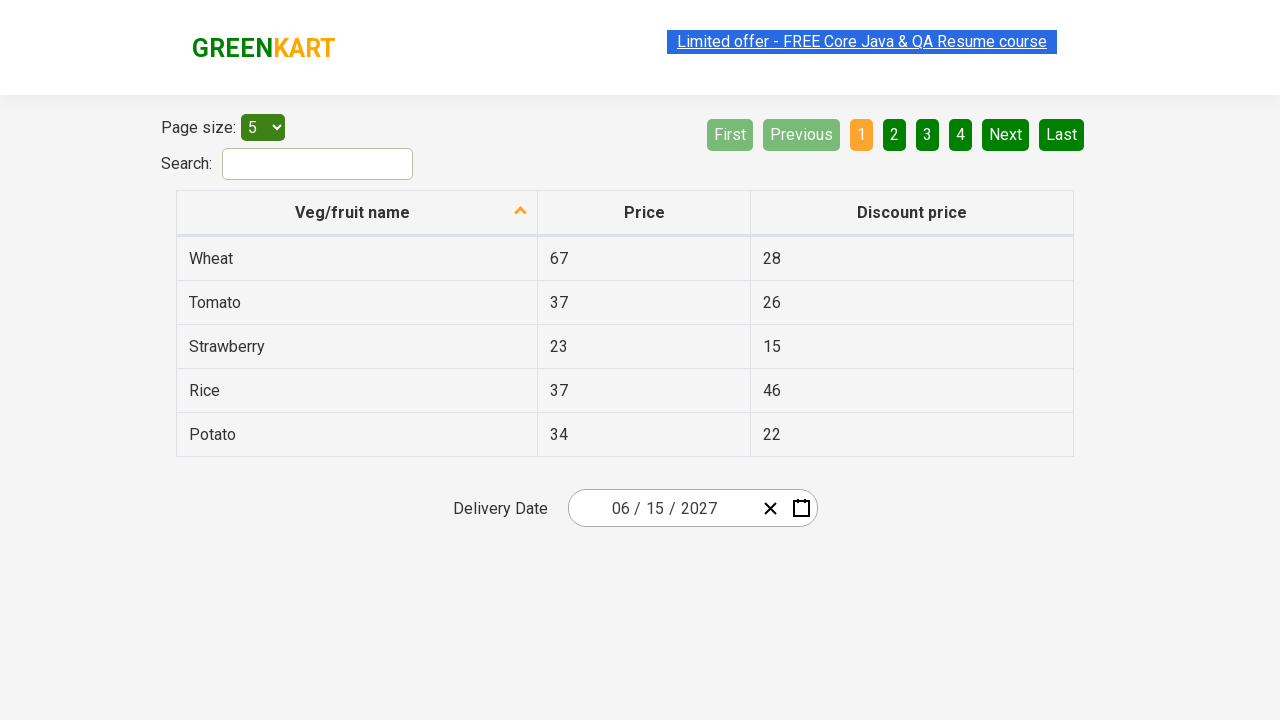

Verified input field 0 contains correct value: 6
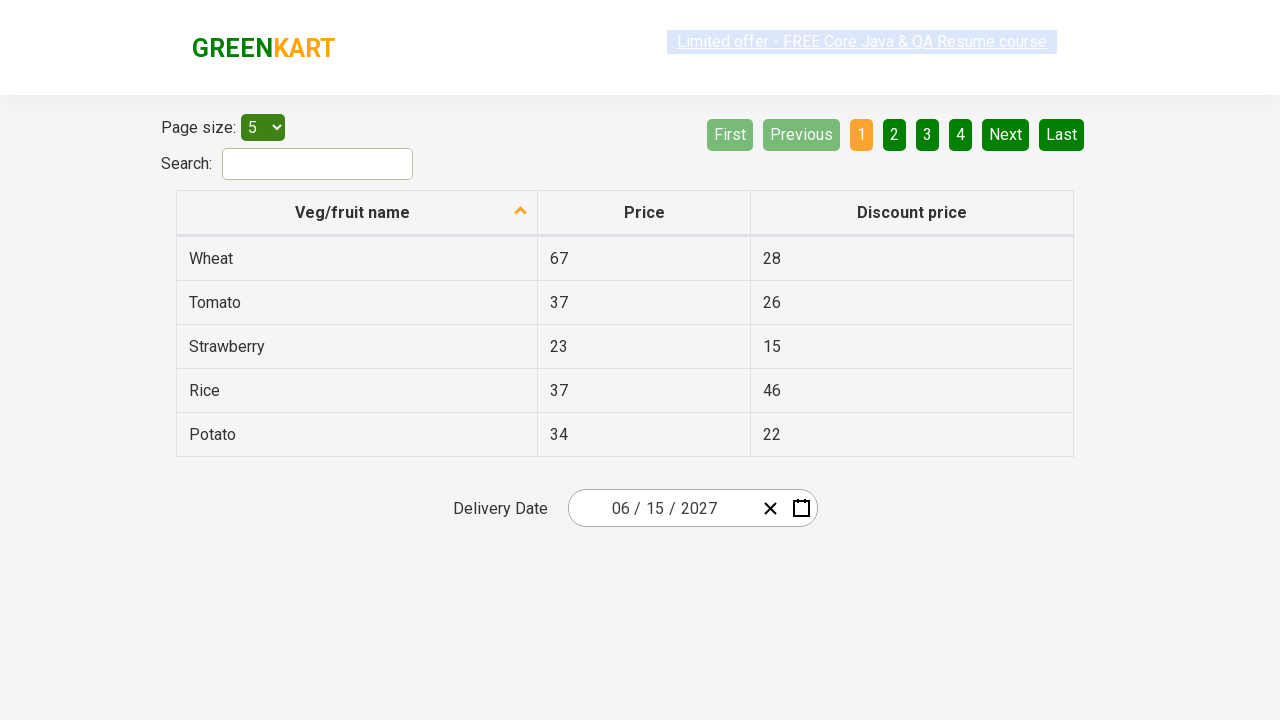

Verified input field 1 contains correct value: 15
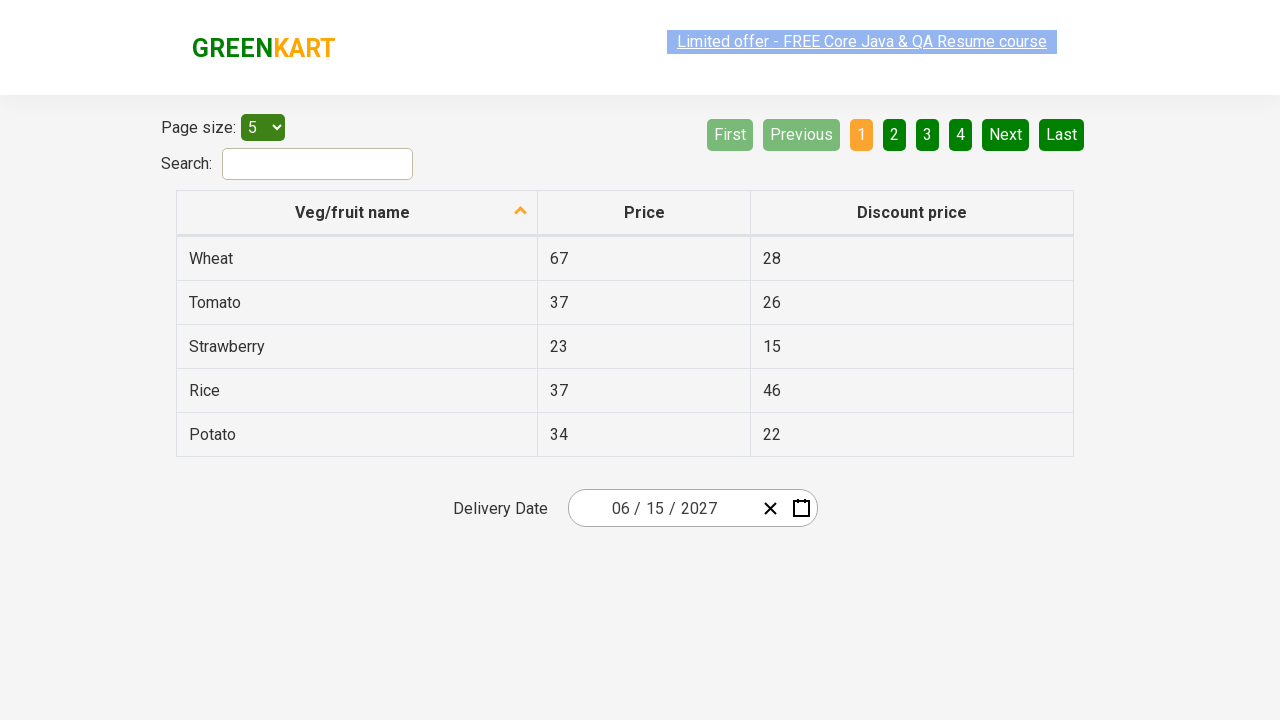

Verified input field 2 contains correct value: 2027
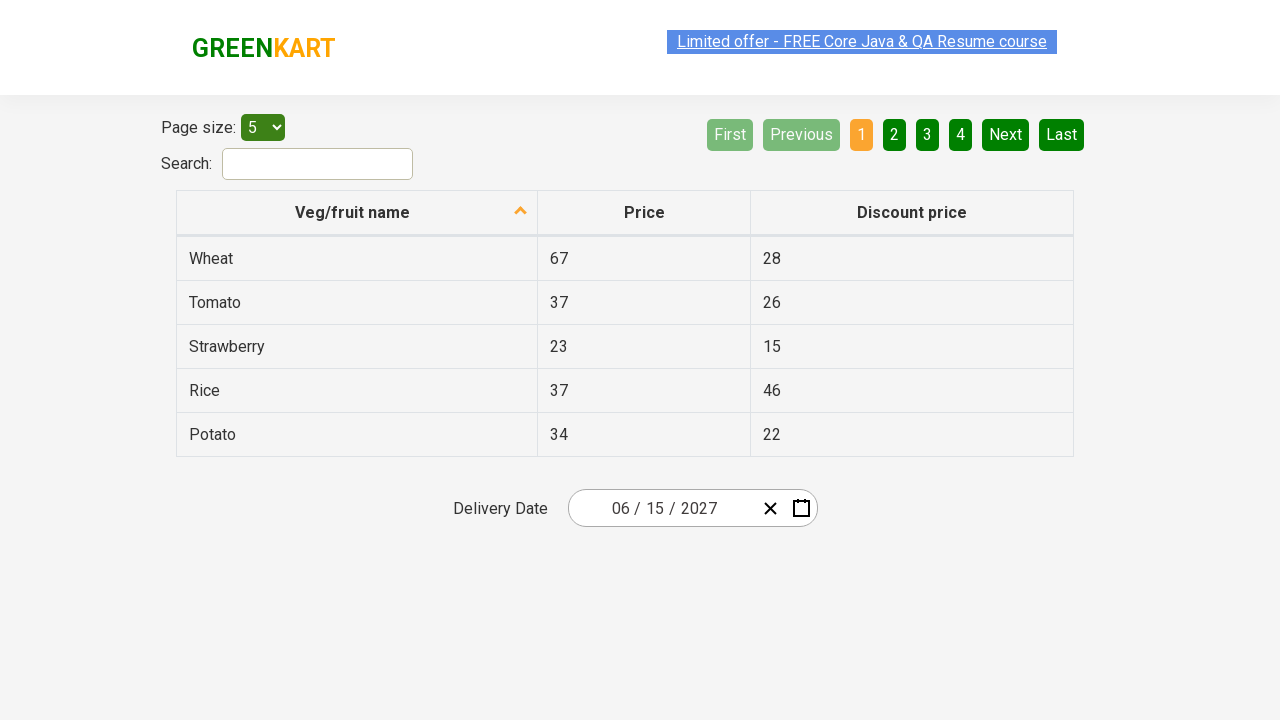

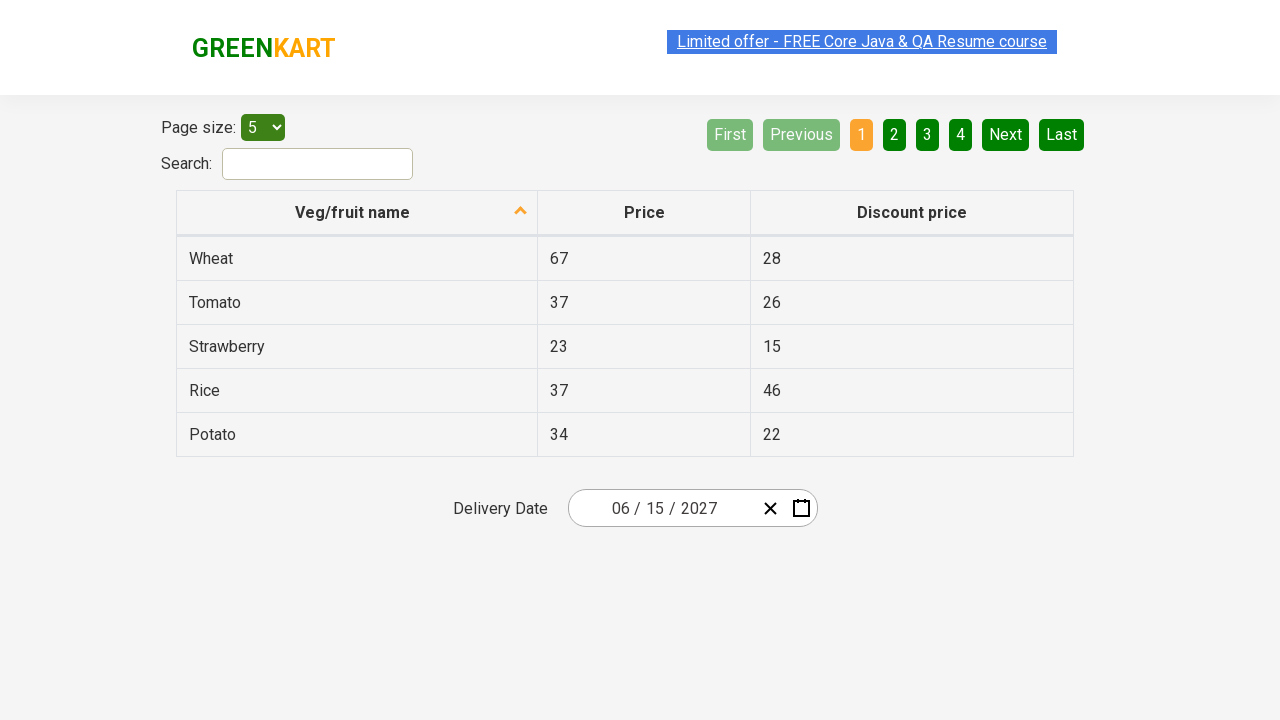